Navigates to GeeksforGeeks homepage and verifies the page loads with a title and contains links

Starting URL: https://www.geeksforgeeks.org/

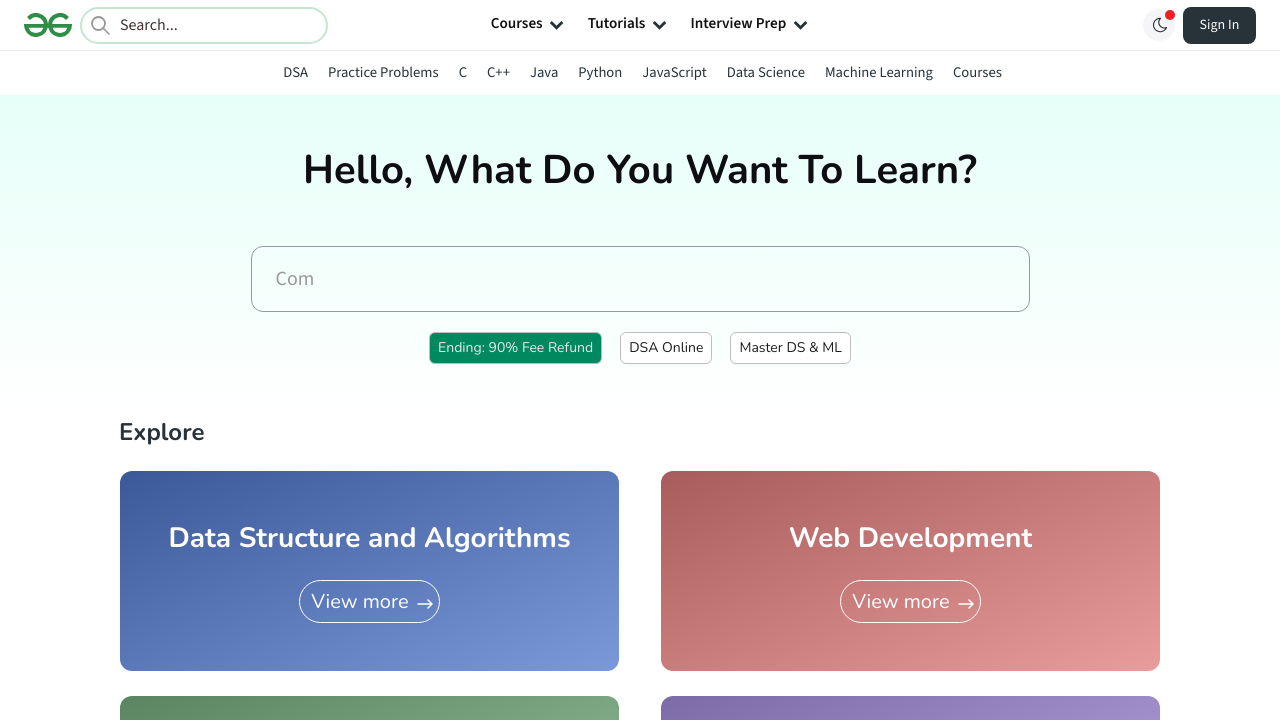

Waited for page to load (domcontentloaded state)
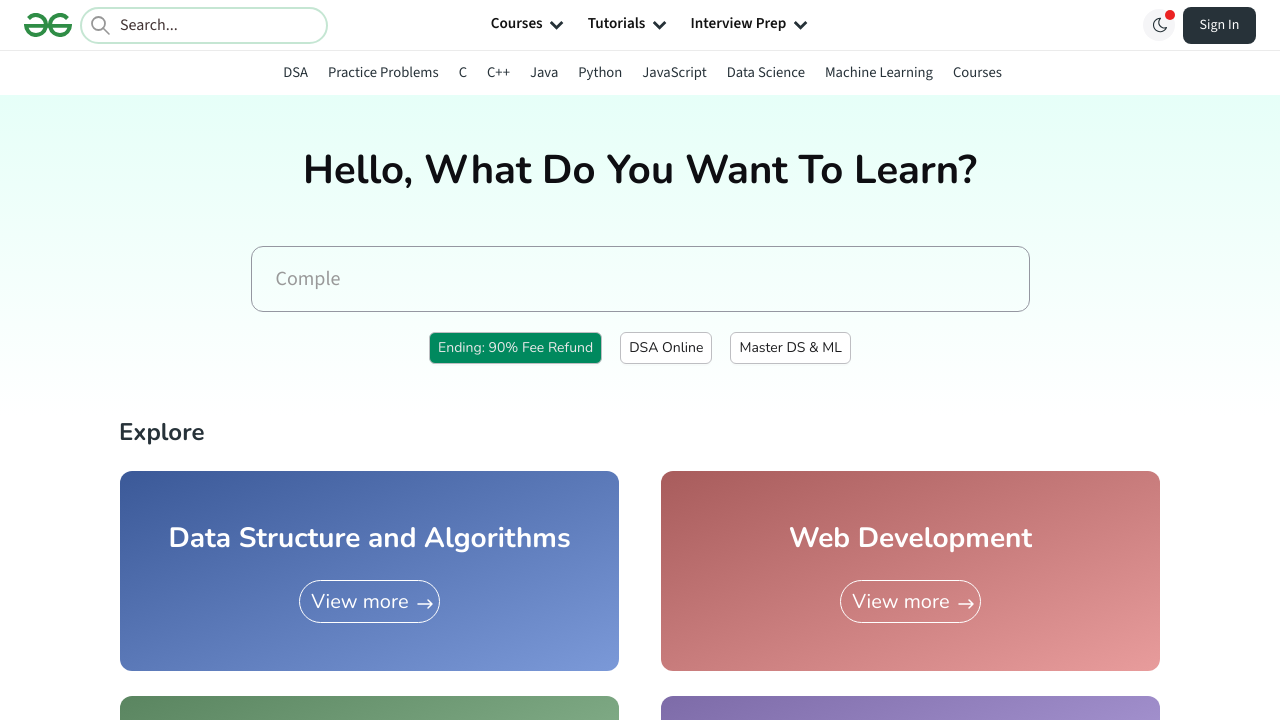

Retrieved page title: GeeksforGeeks | Your All-in-One Learning Portal
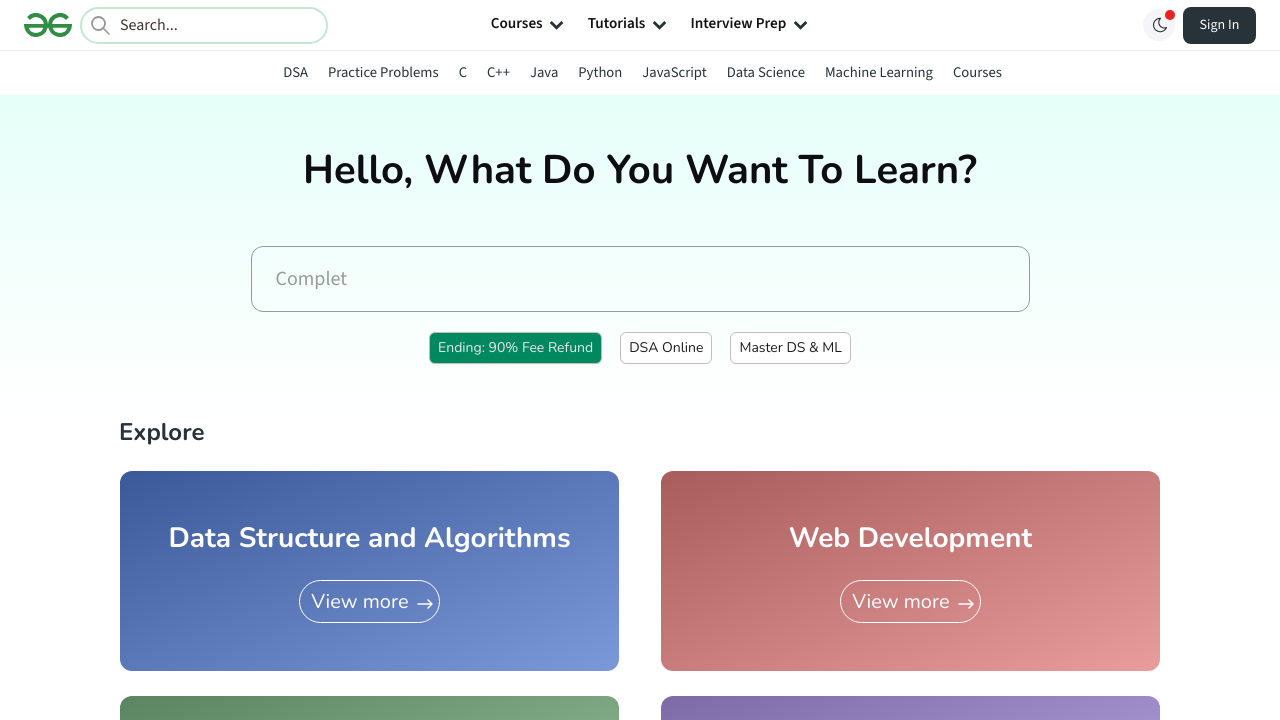

Verified page has a title
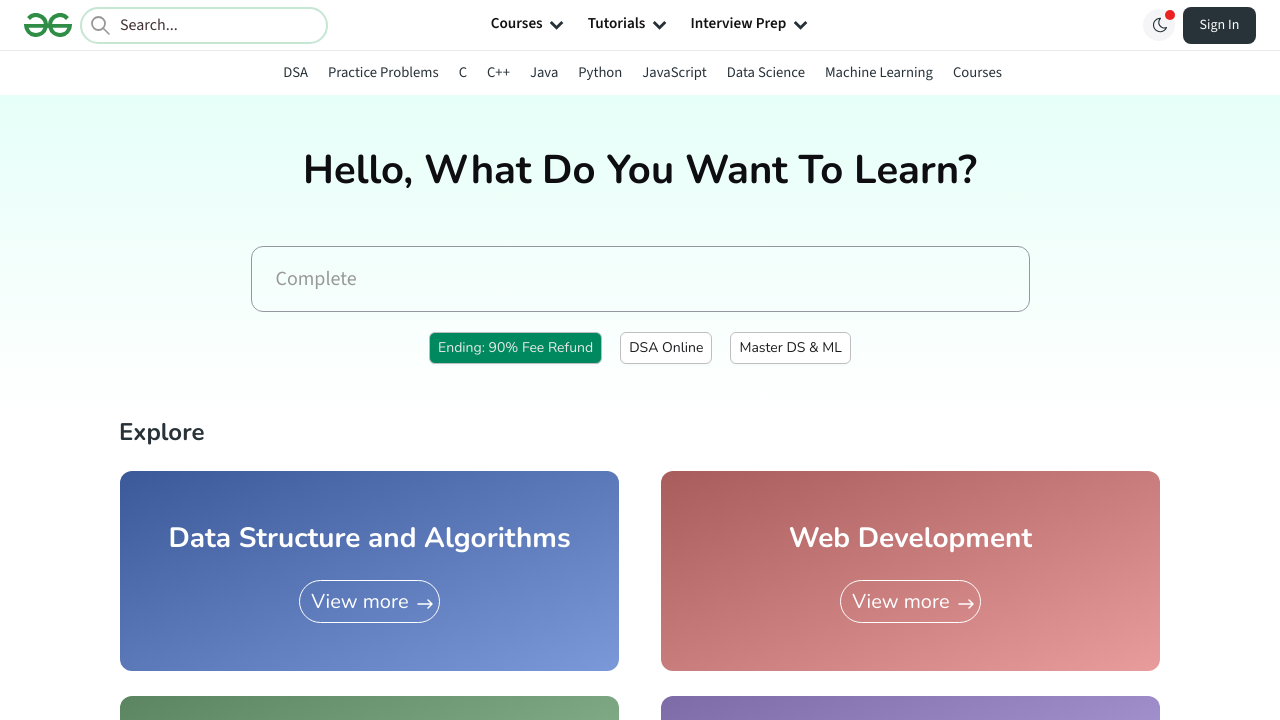

Waited for link elements to be present on page
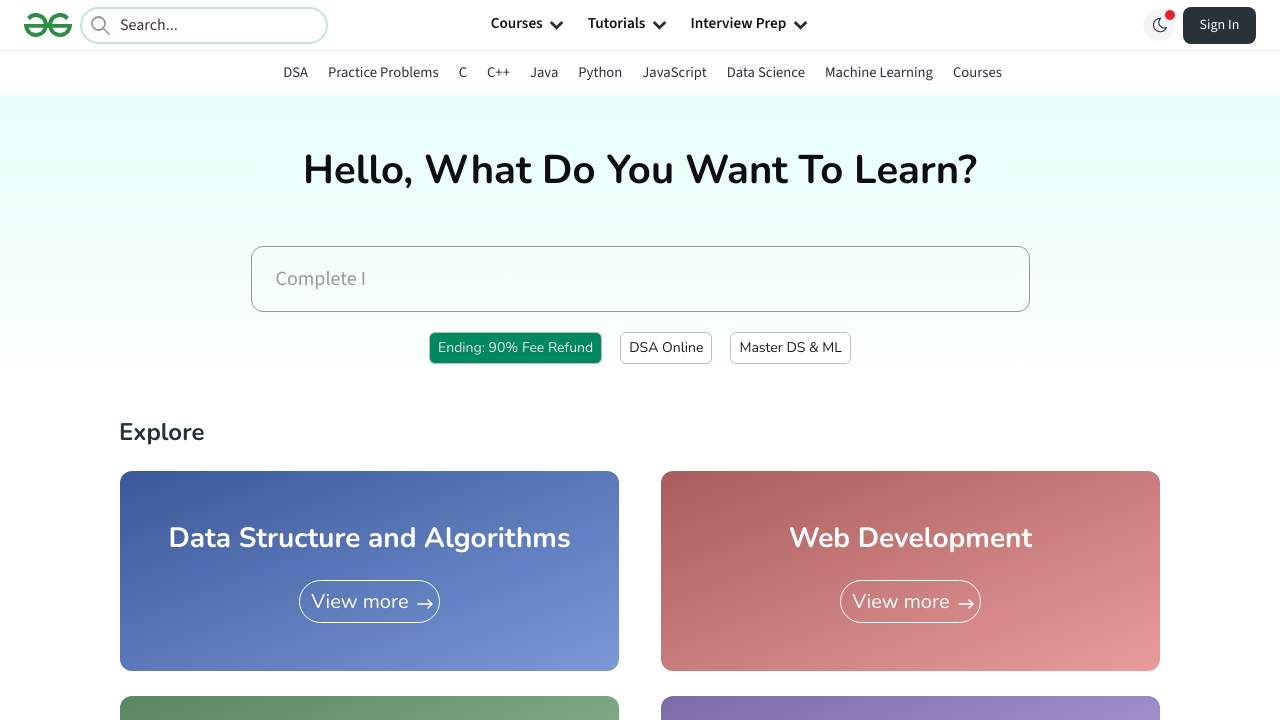

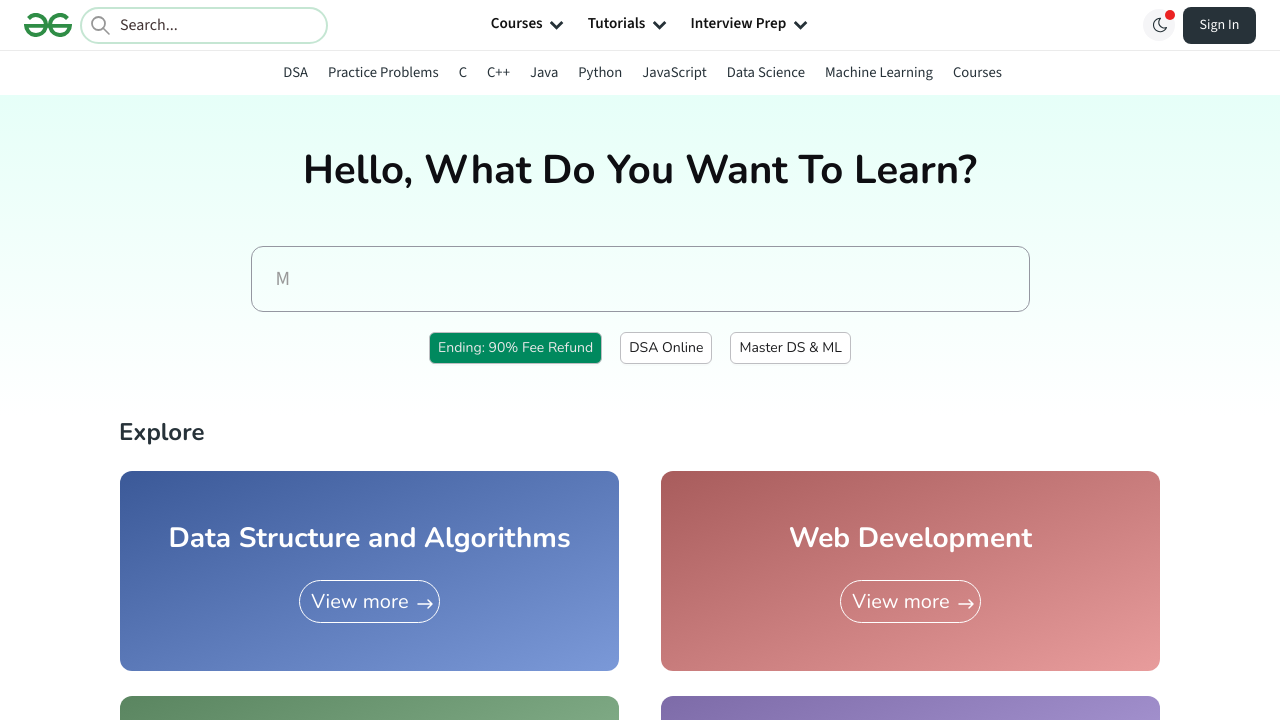